Tests AJIO's search and filter functionality by searching for bags, applying gender and category filters, and verifying the results display

Starting URL: https://www.ajio.com/

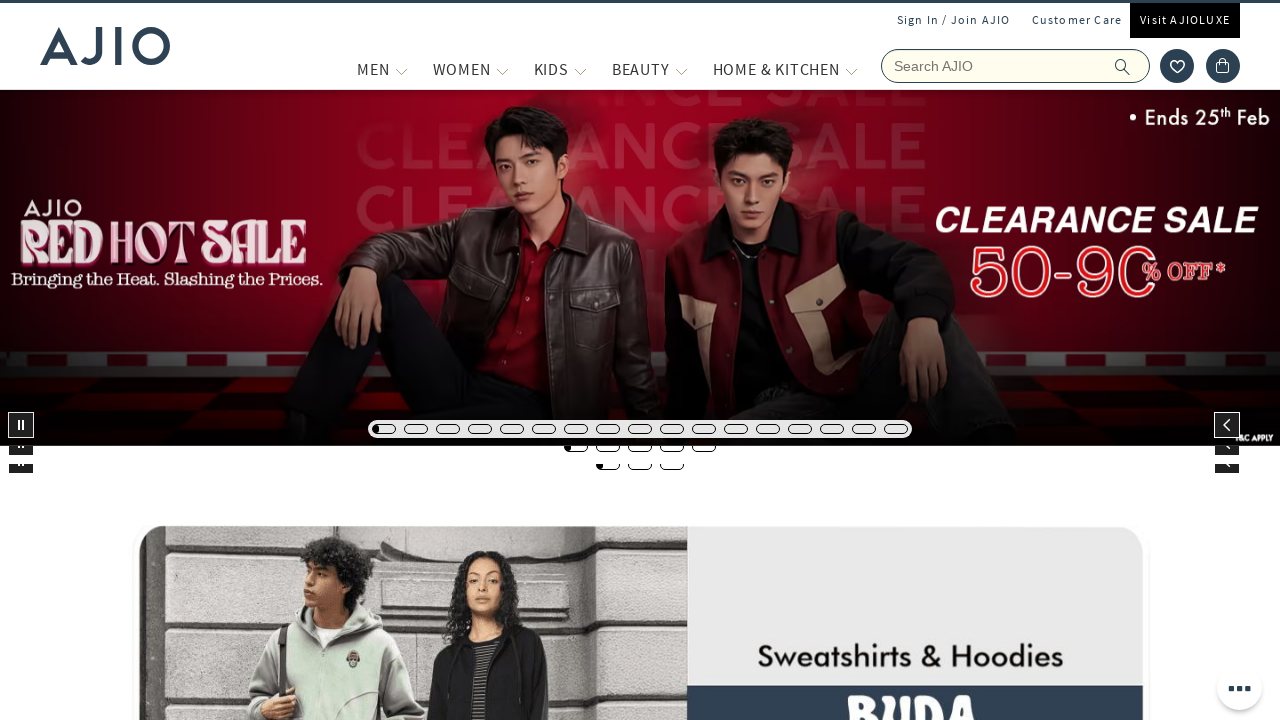

Filled search field with 'bags' on input[name='searchVal']
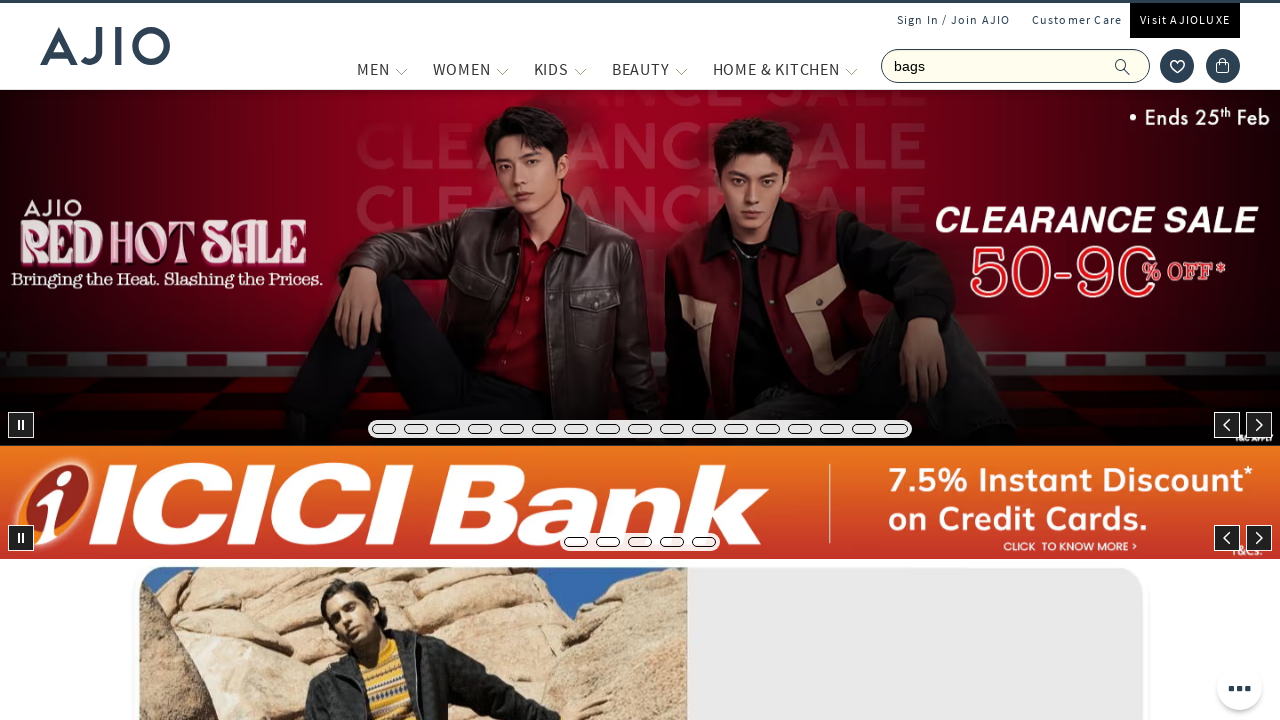

Pressed Enter to search for bags on input[name='searchVal']
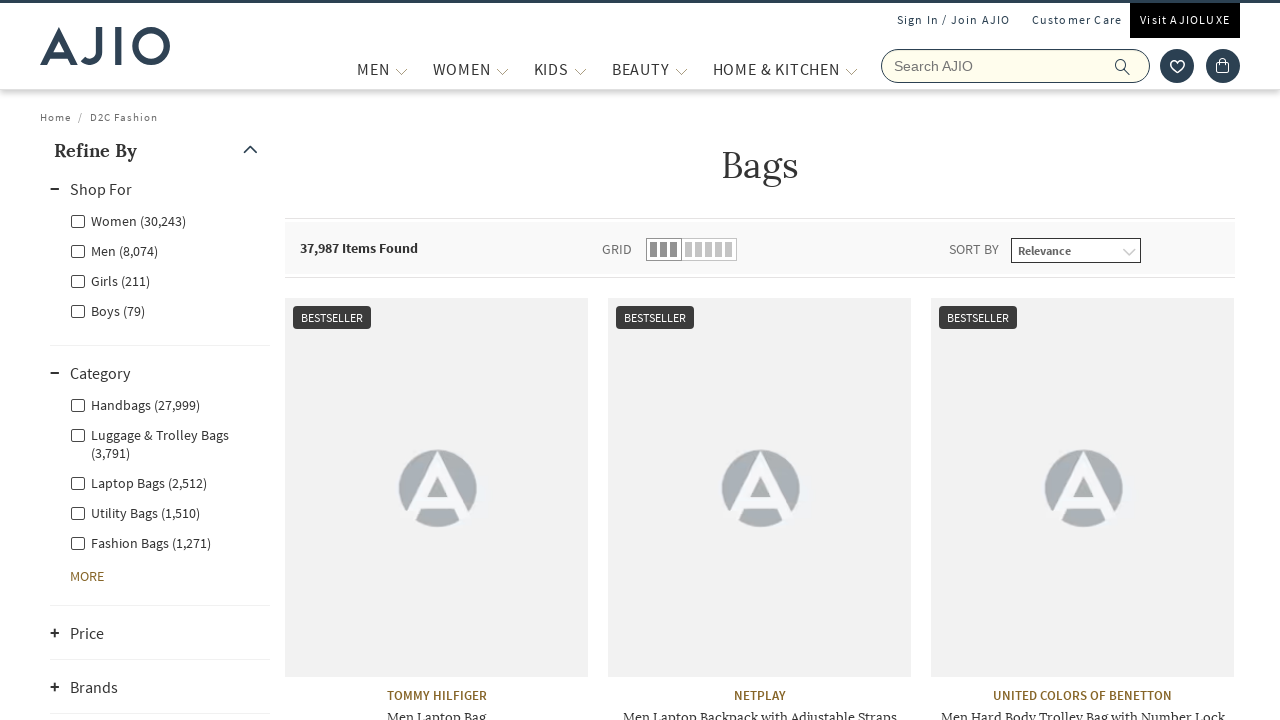

Clicked Men gender filter at (114, 250) on label[for='Men']
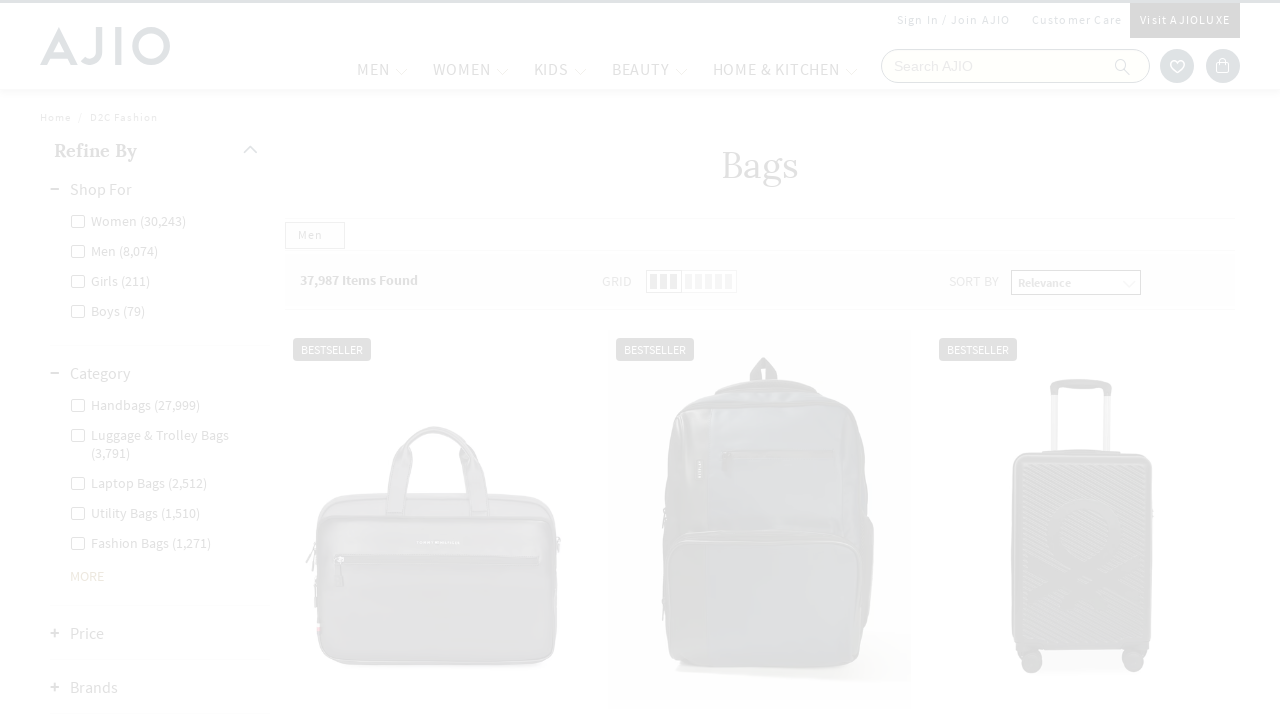

Waited 2 seconds for Men filter to apply
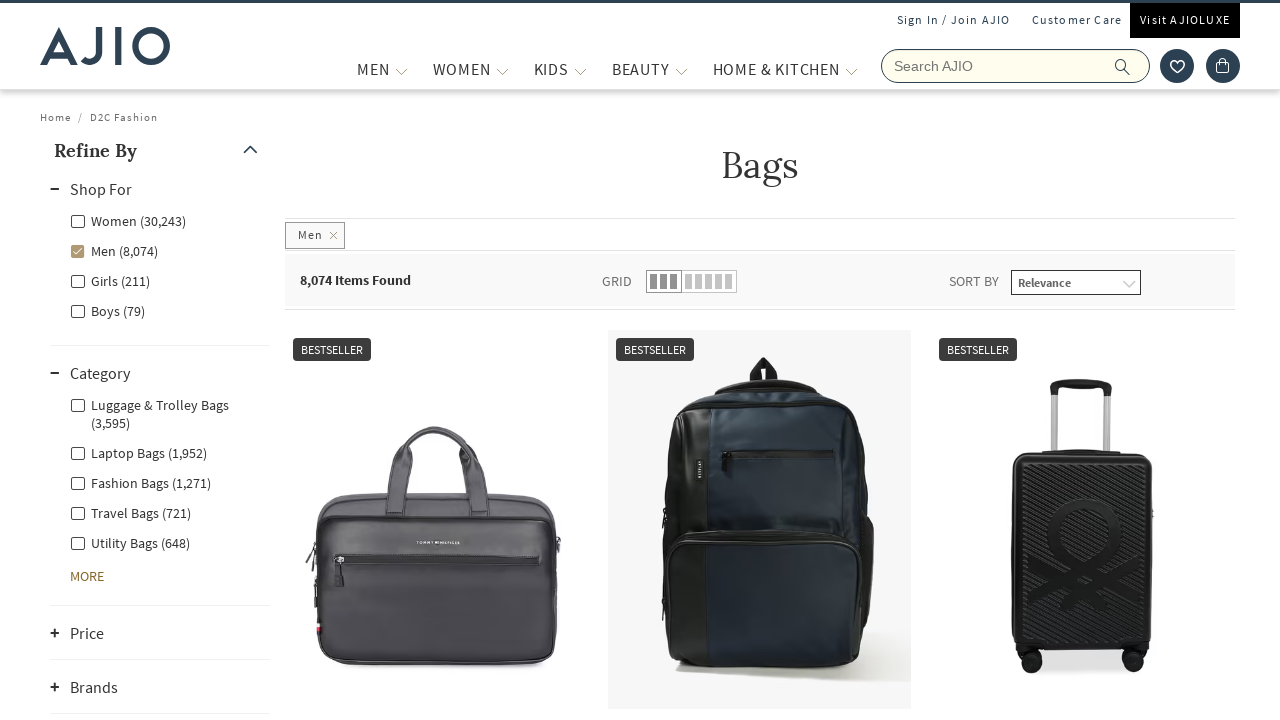

Clicked Men - Fashion Bags category filter at (140, 482) on label[for='Men - Fashion Bags']
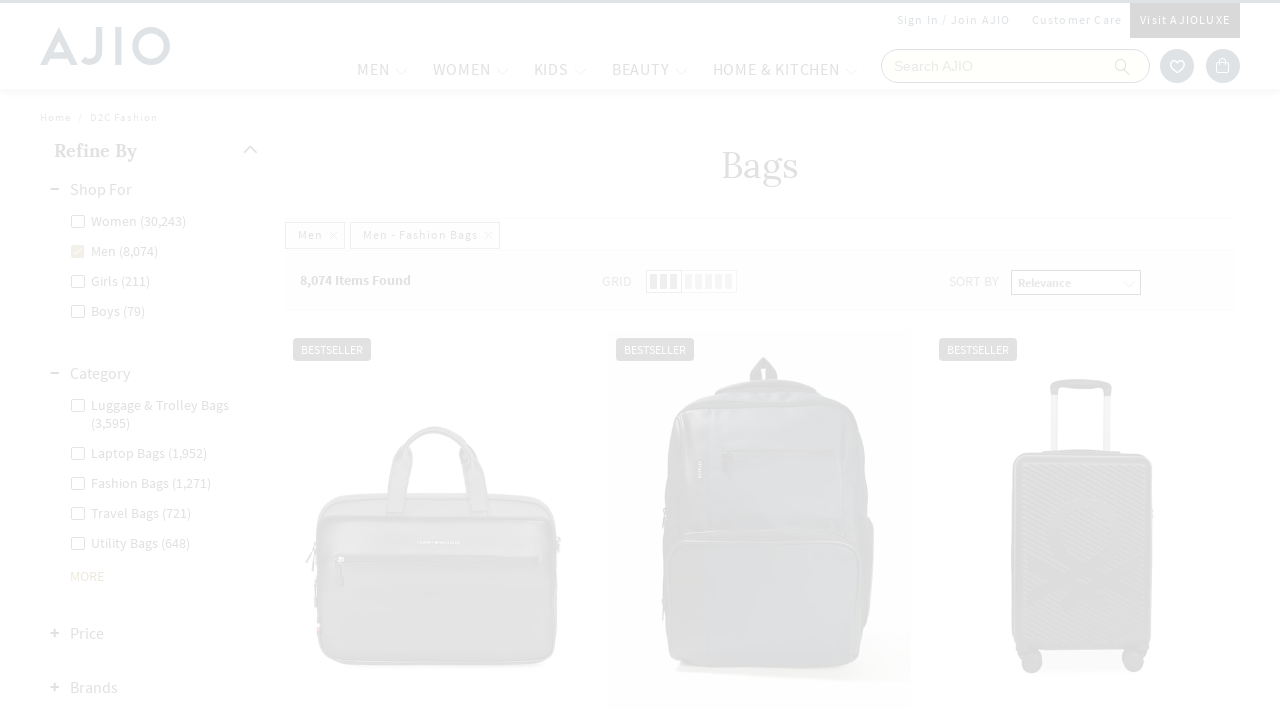

Waited 2 seconds for category filter to apply
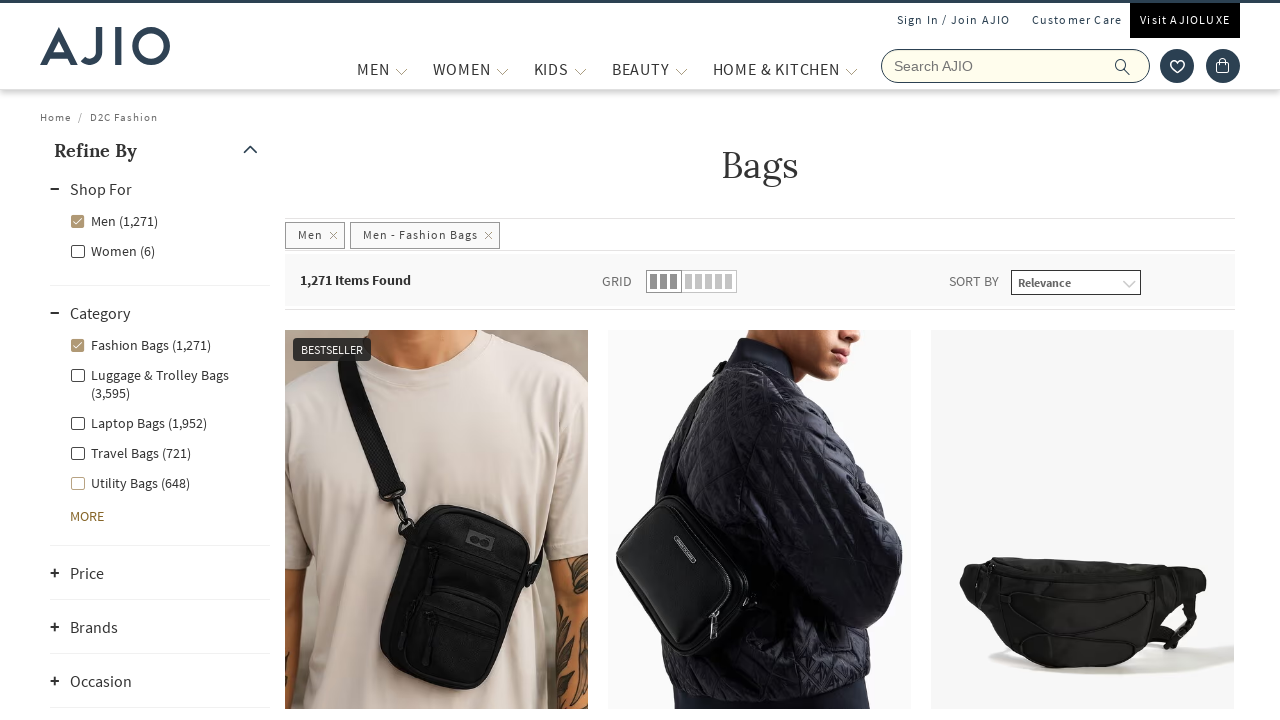

Results count element loaded
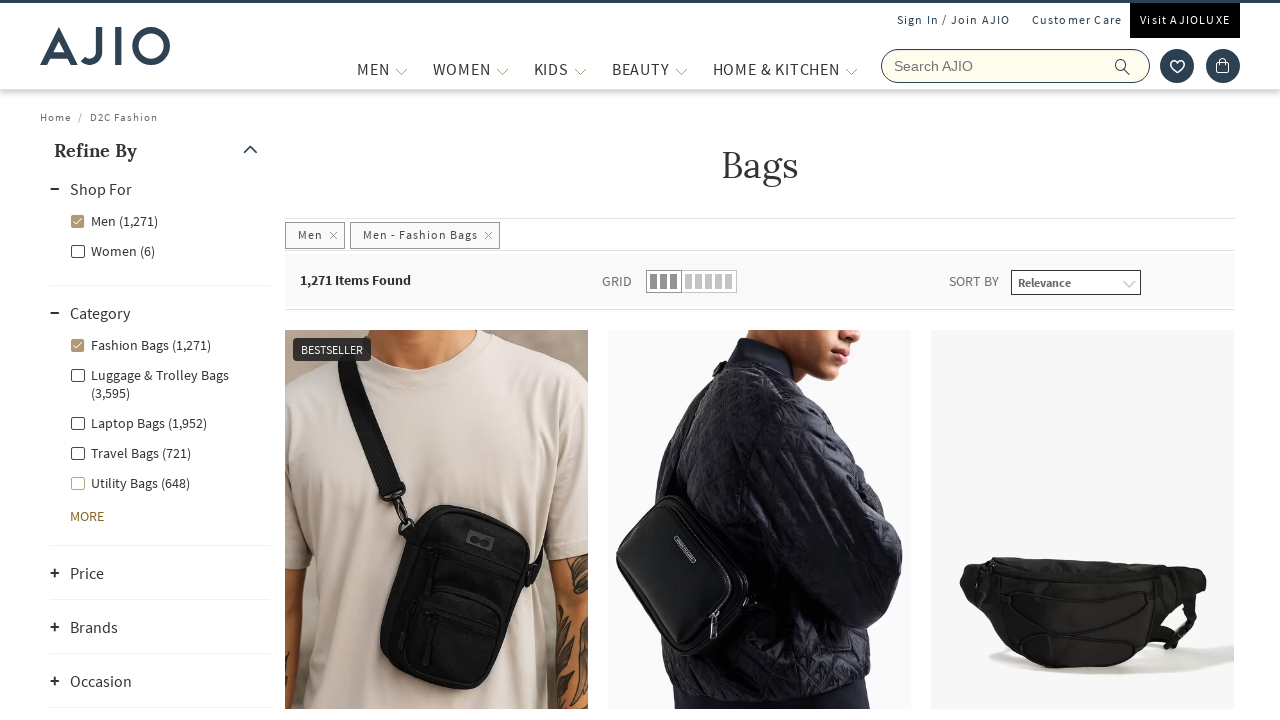

Brand elements loaded in results
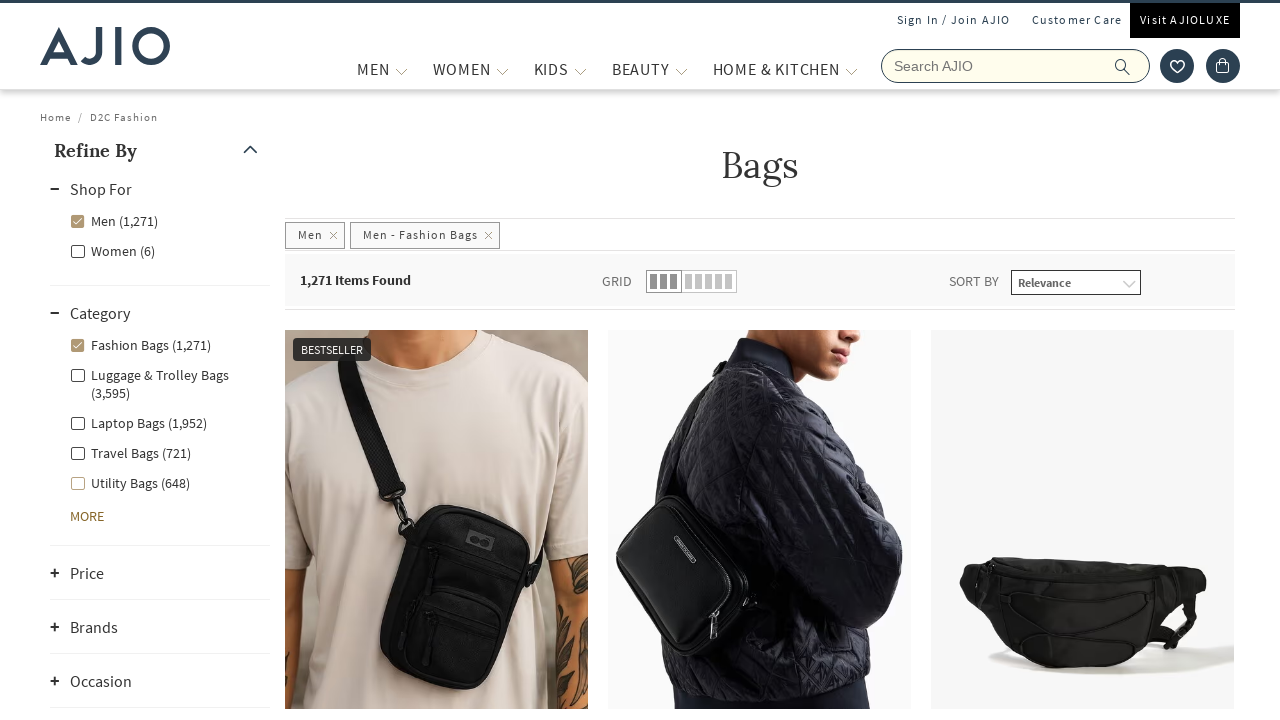

Product name elements loaded in results
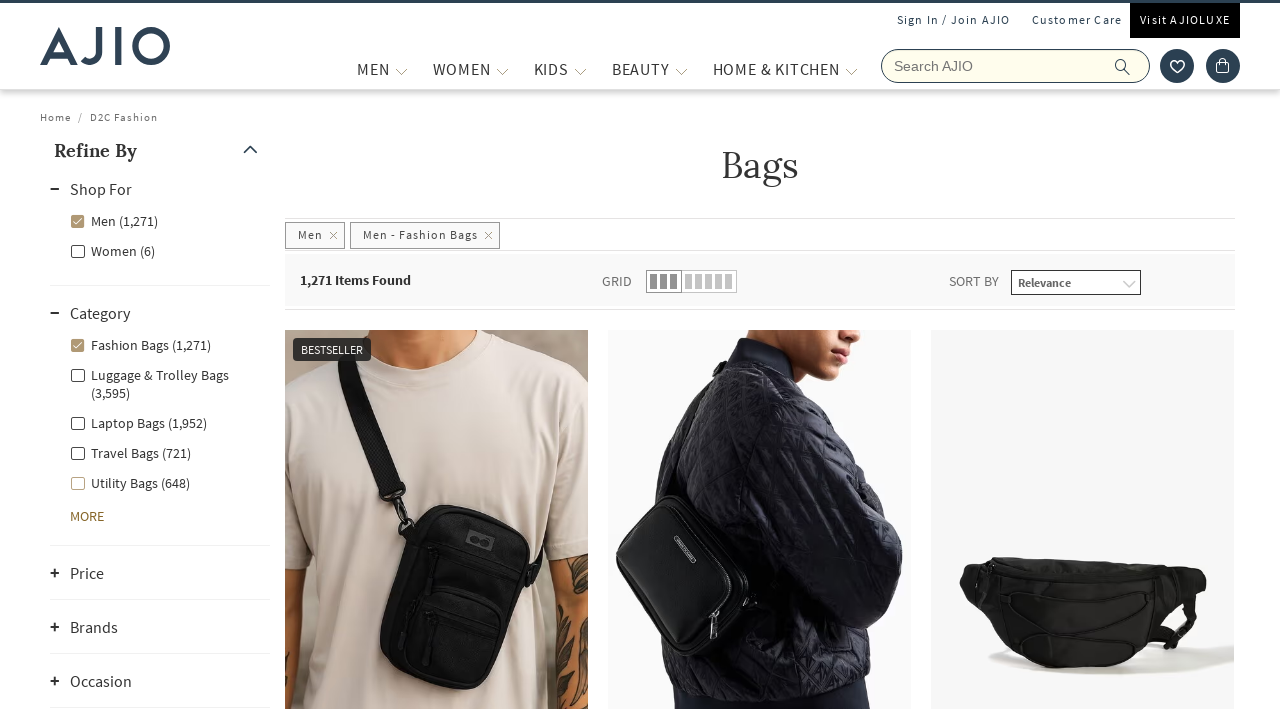

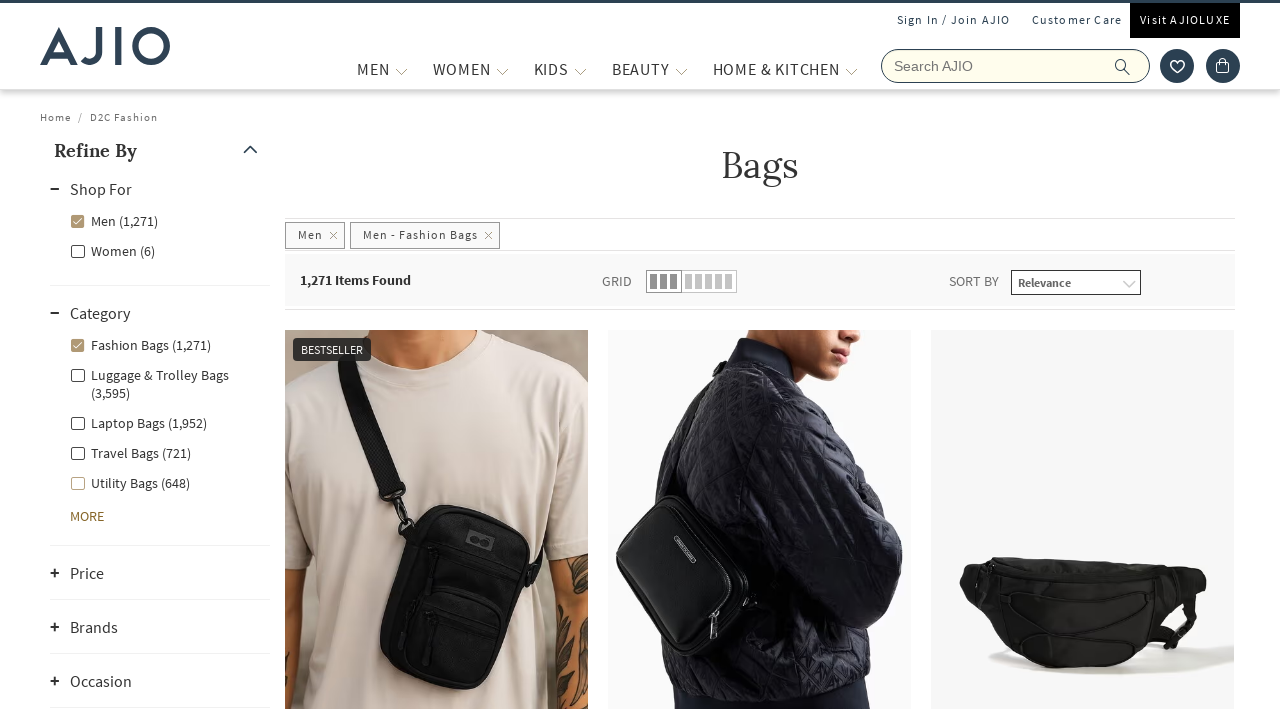